Tests the subscription feature on the homepage by scrolling to footer, entering an email address, and verifying successful subscription

Starting URL: http://automationexercise.com

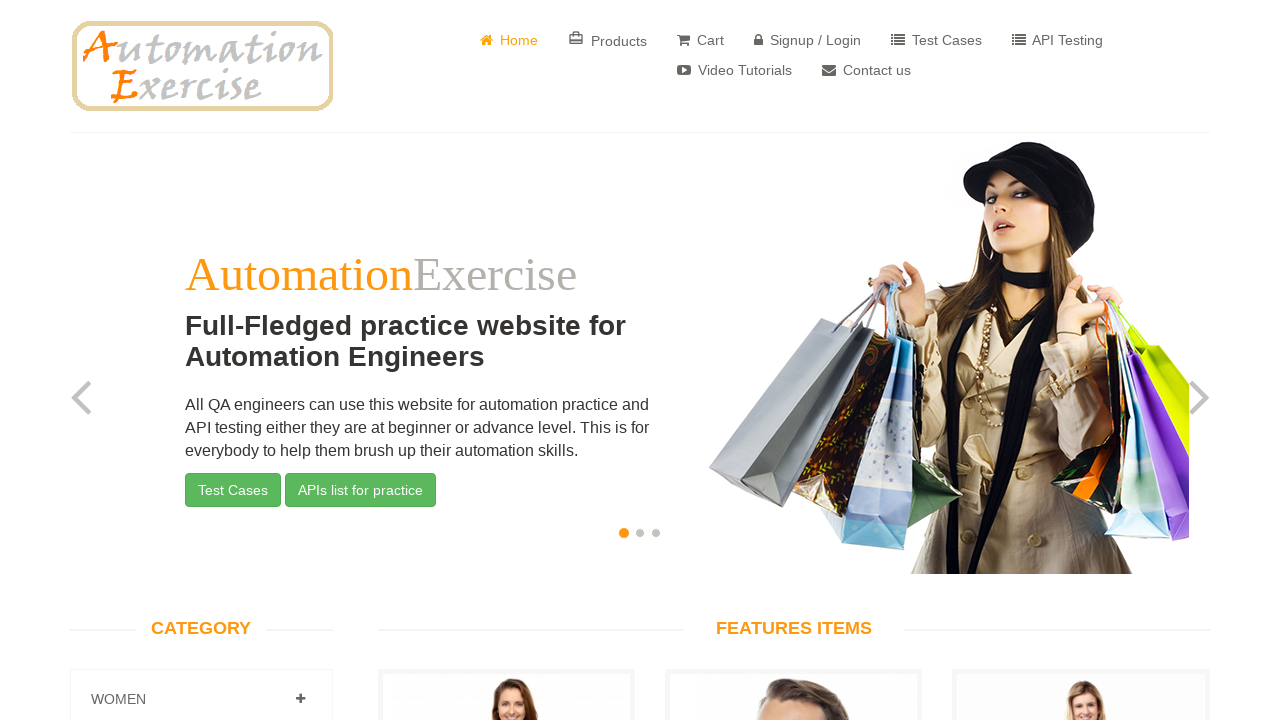

Home page logo is visible
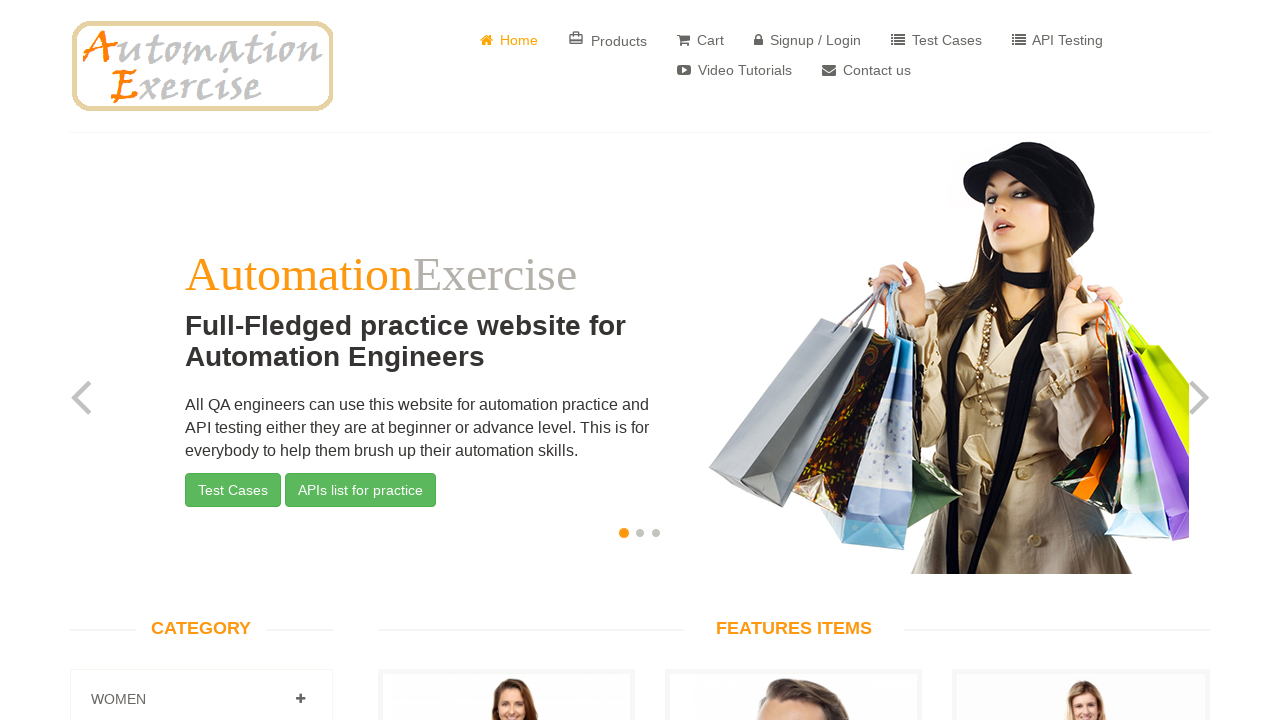

Scrolled down to footer
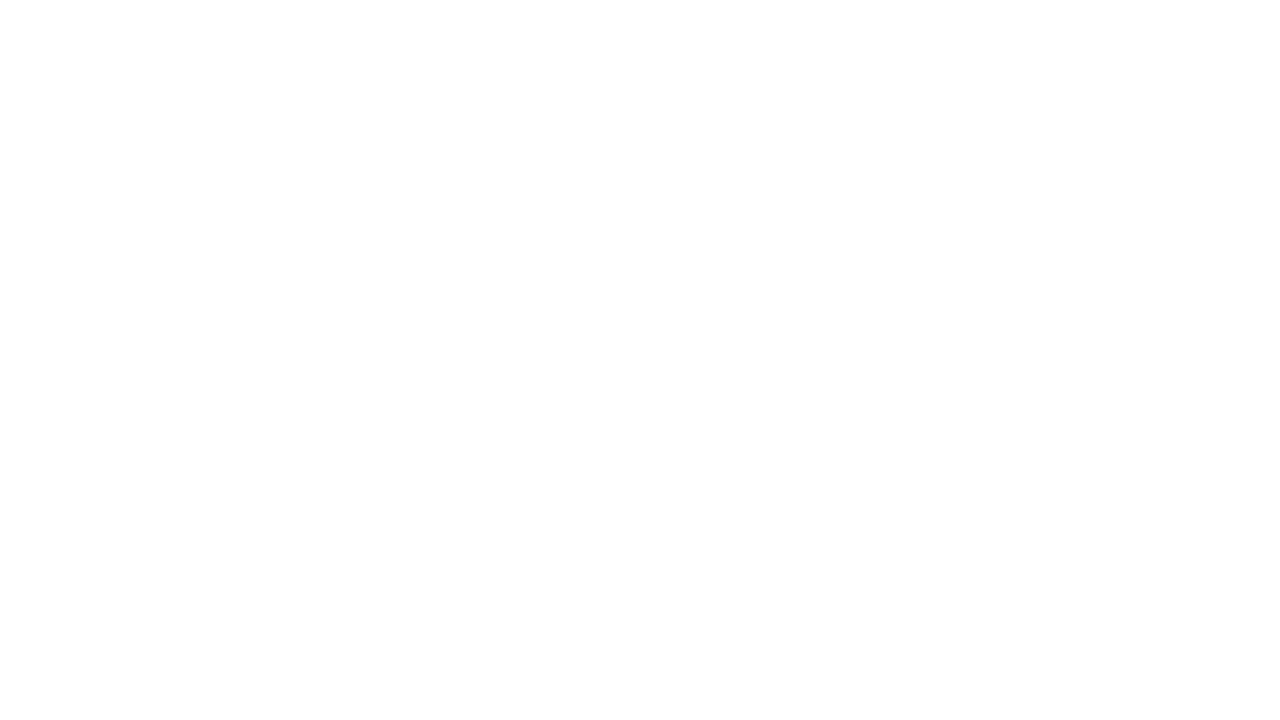

Subscription section is visible
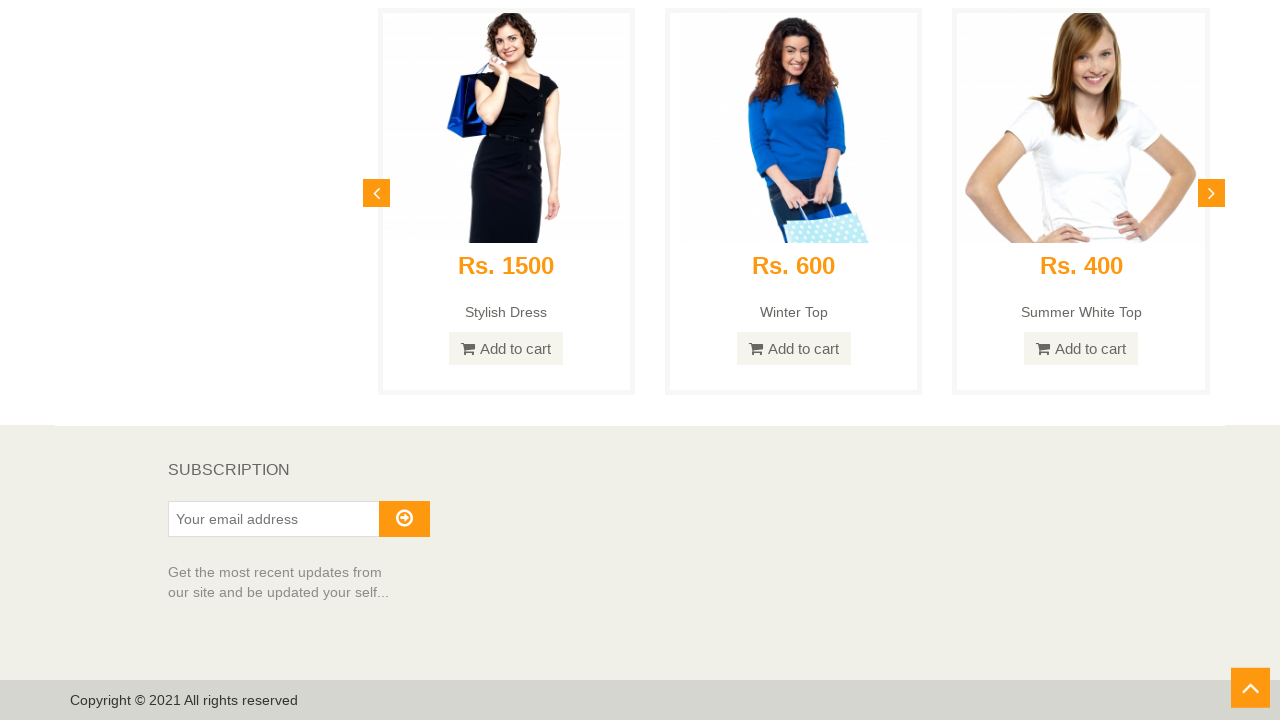

Entered email address 'testuser527@example.com' in subscription field on #susbscribe_email
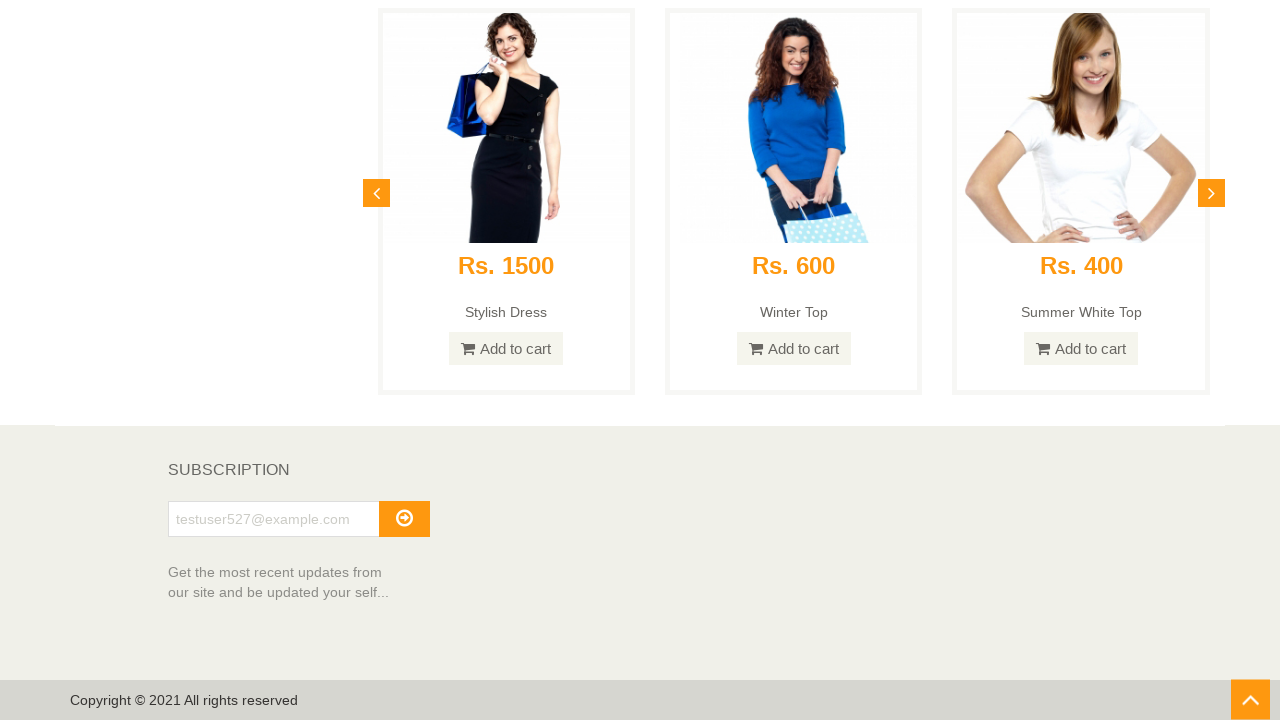

Clicked subscribe button at (404, 519) on #subscribe
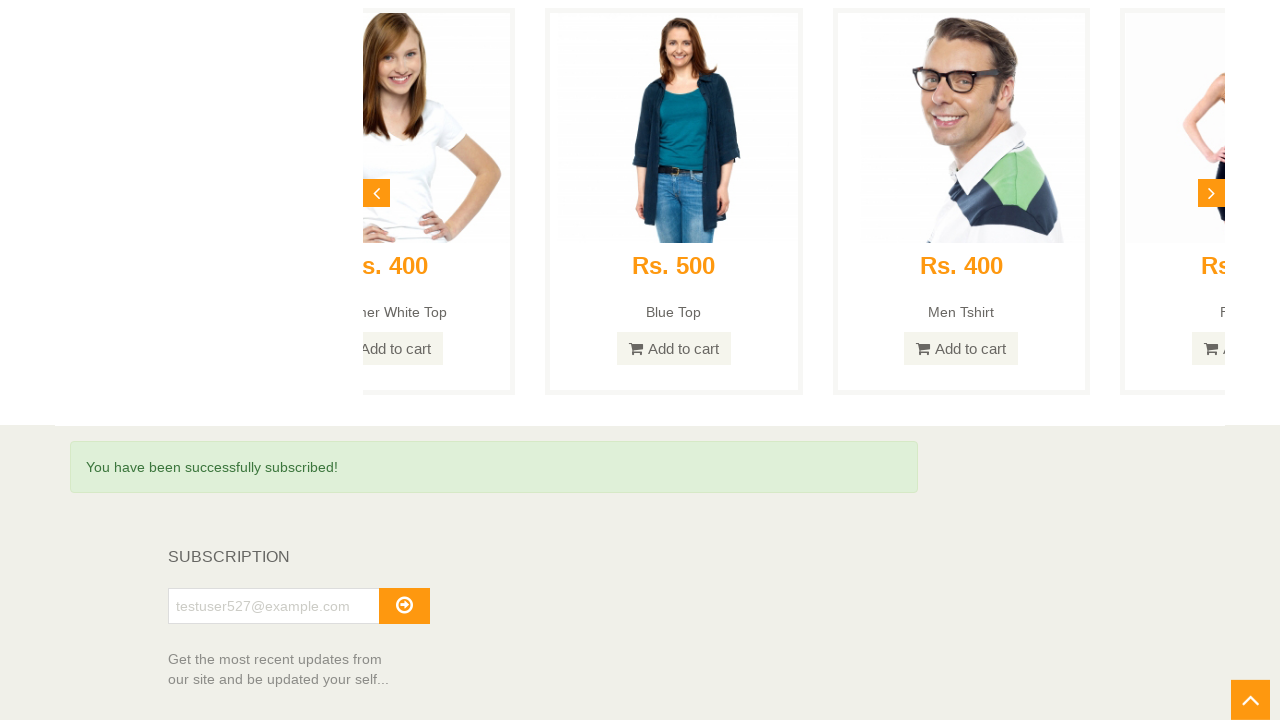

Subscription success message is displayed
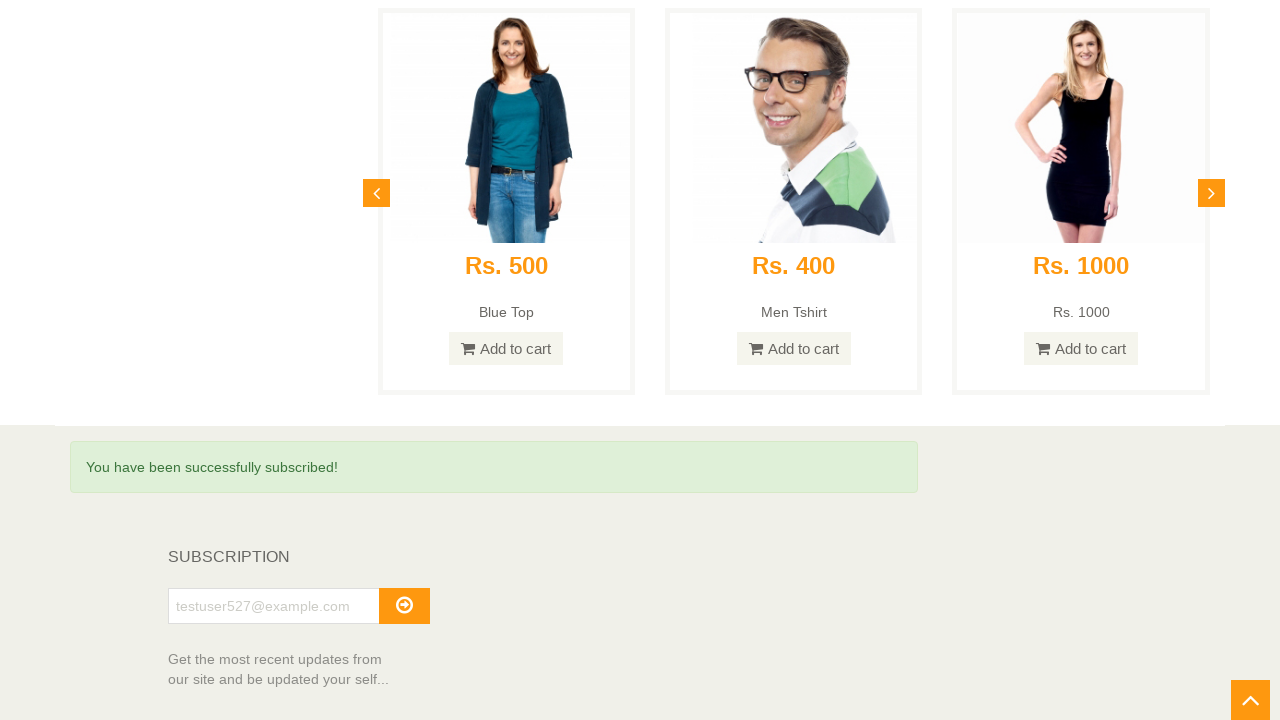

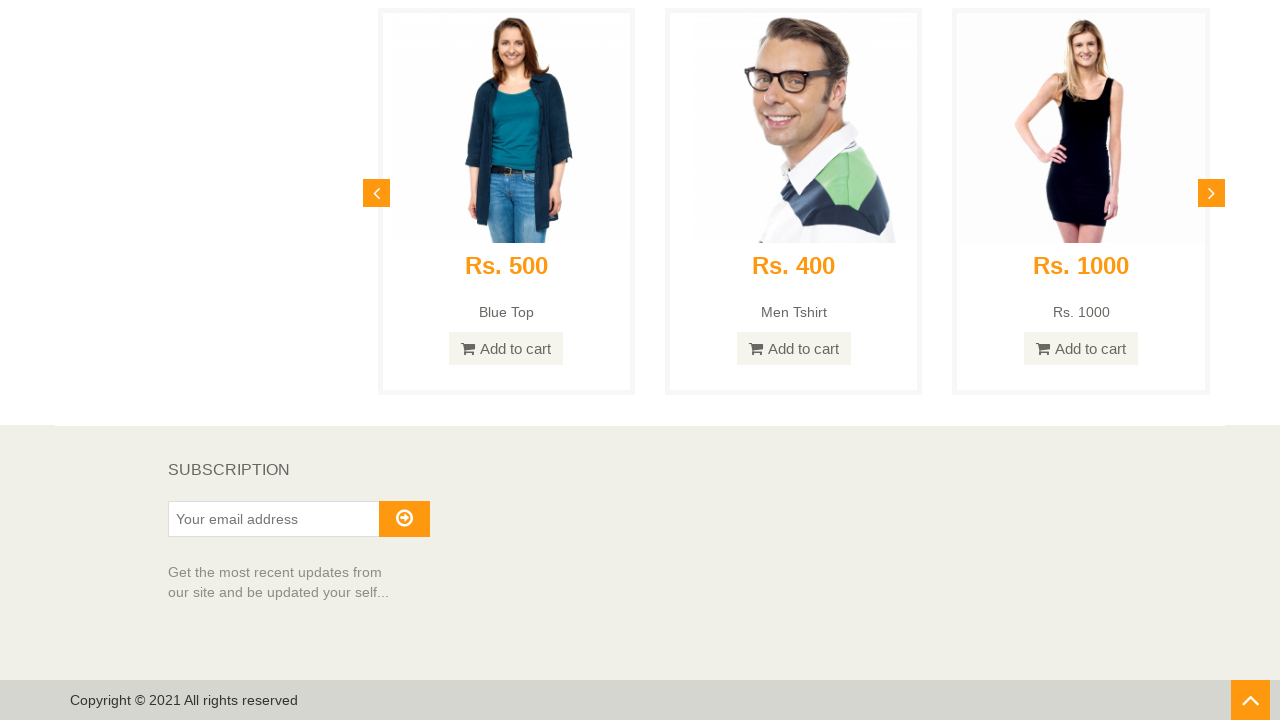